Tests clicking dynamically enabled buttons in sequence and verifying all buttons are clicked.

Starting URL: https://testpages.eviltester.com/styled/dynamic-buttons-disabled.html

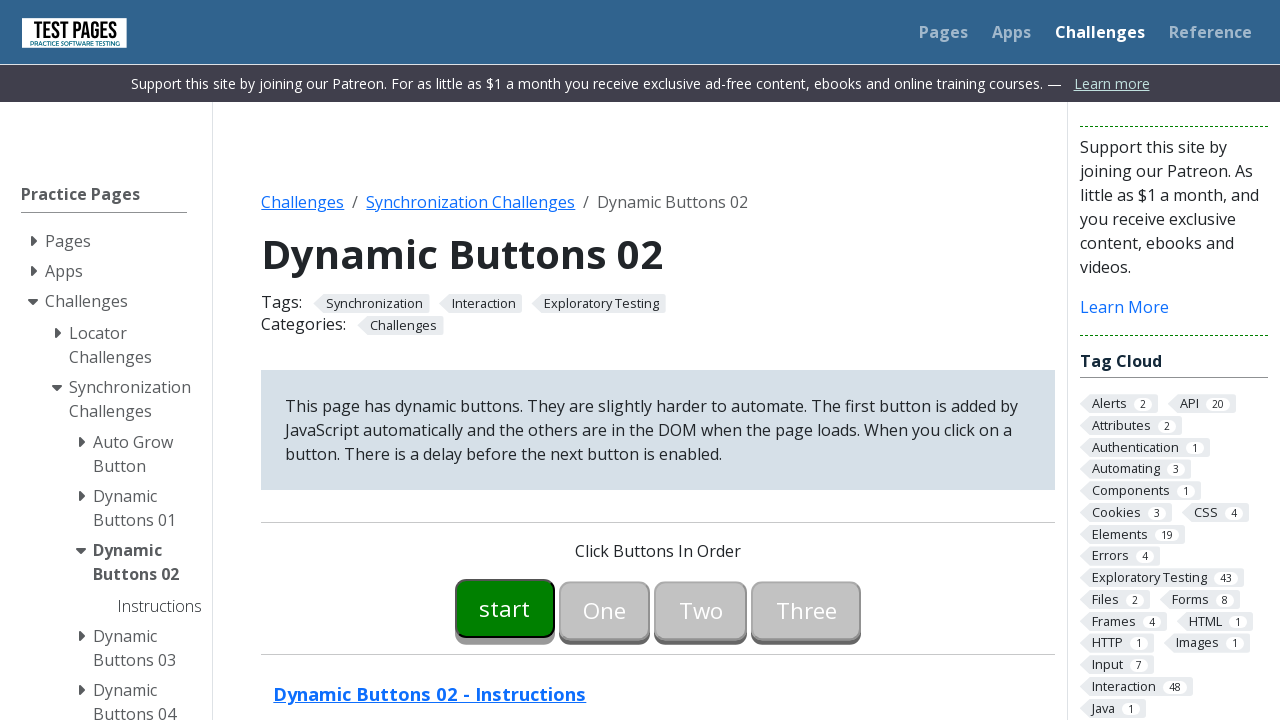

Waited for button00 to become enabled
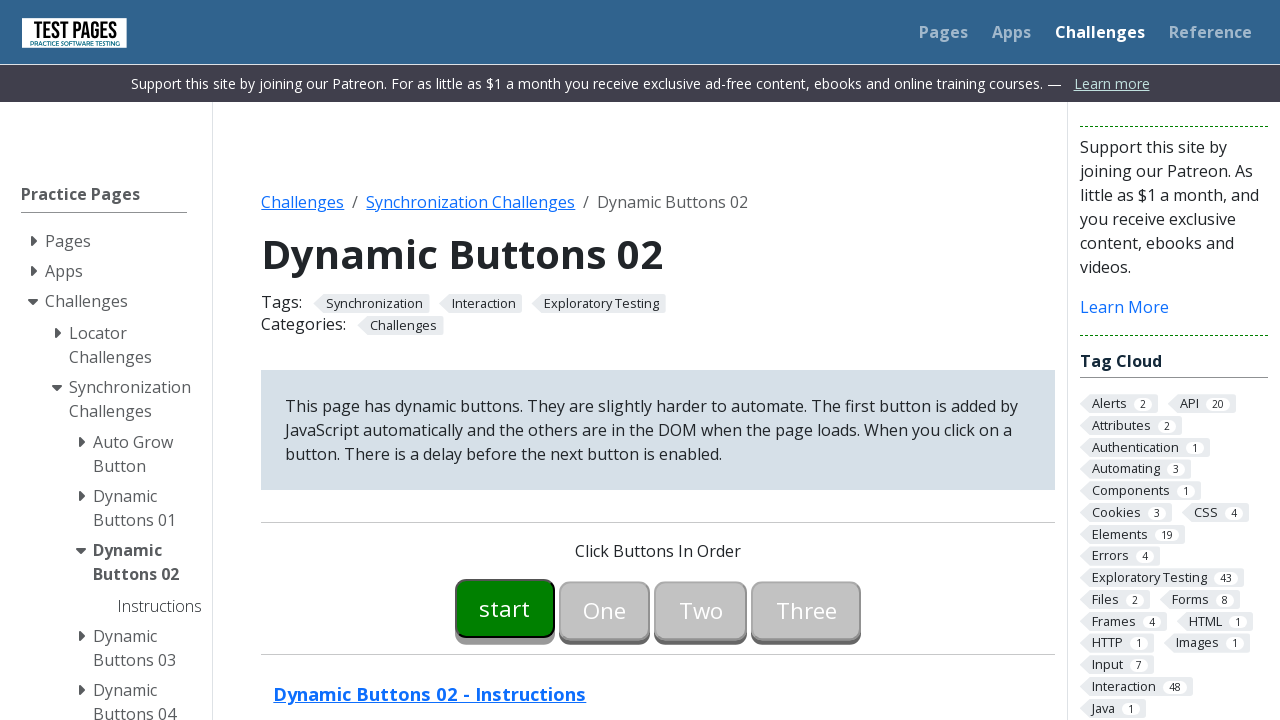

Clicked button00 at (505, 608) on #button00
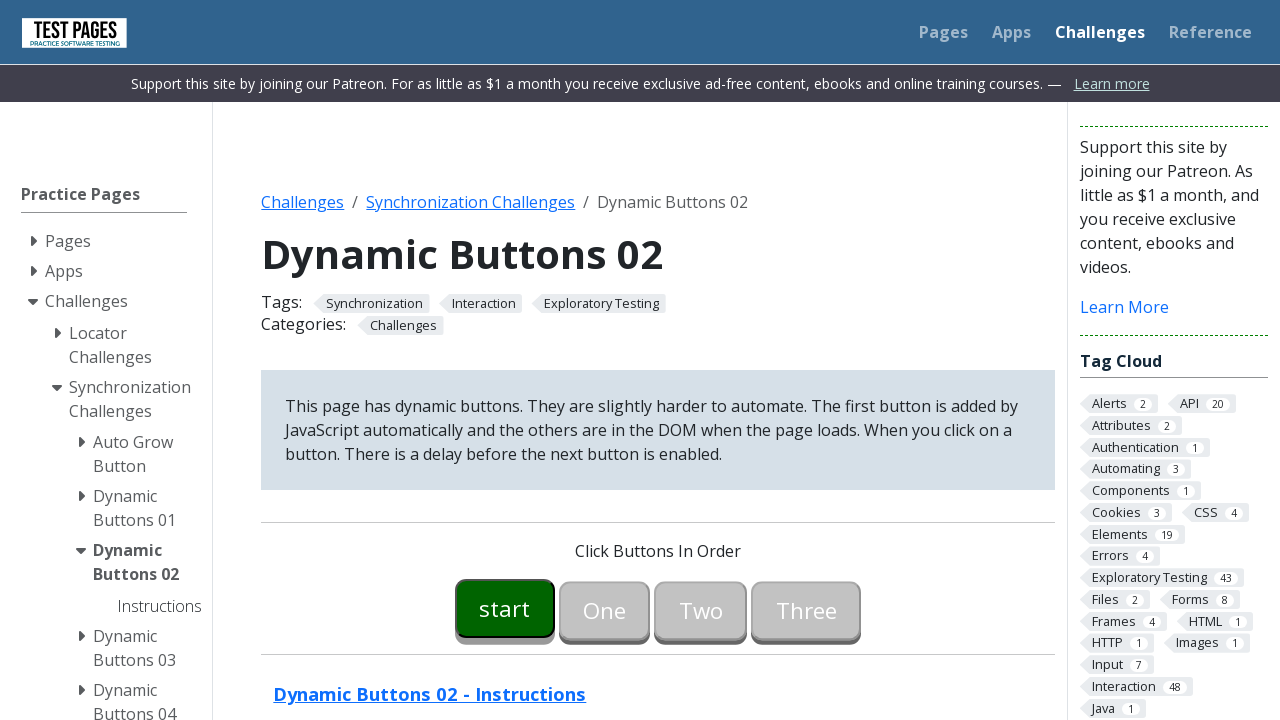

Waited for button01 to become enabled
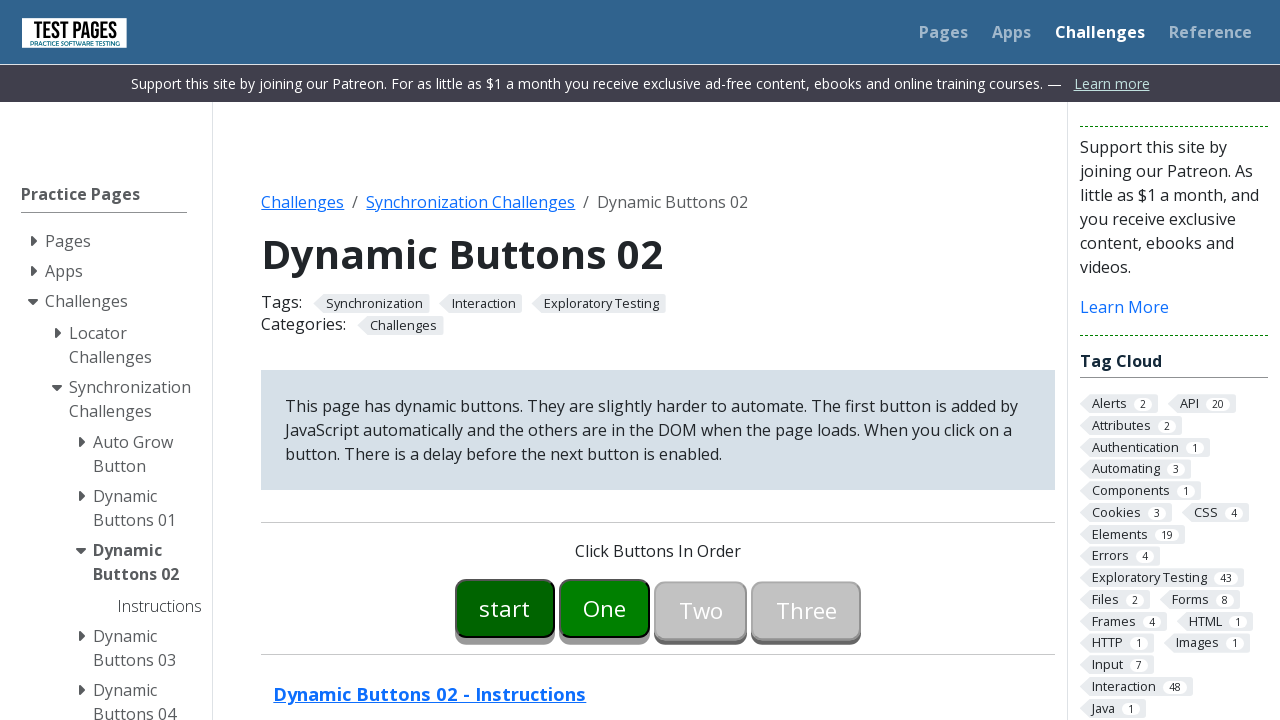

Clicked button01 at (605, 608) on #button01
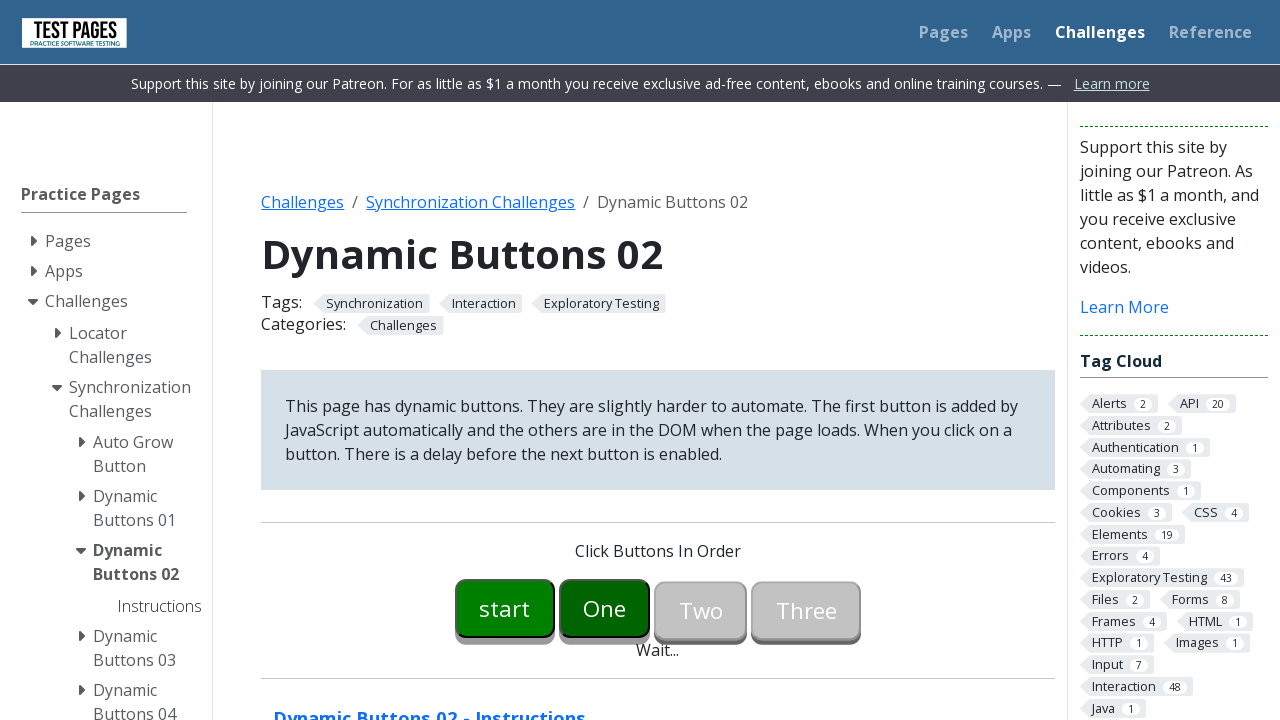

Waited for button02 to become enabled
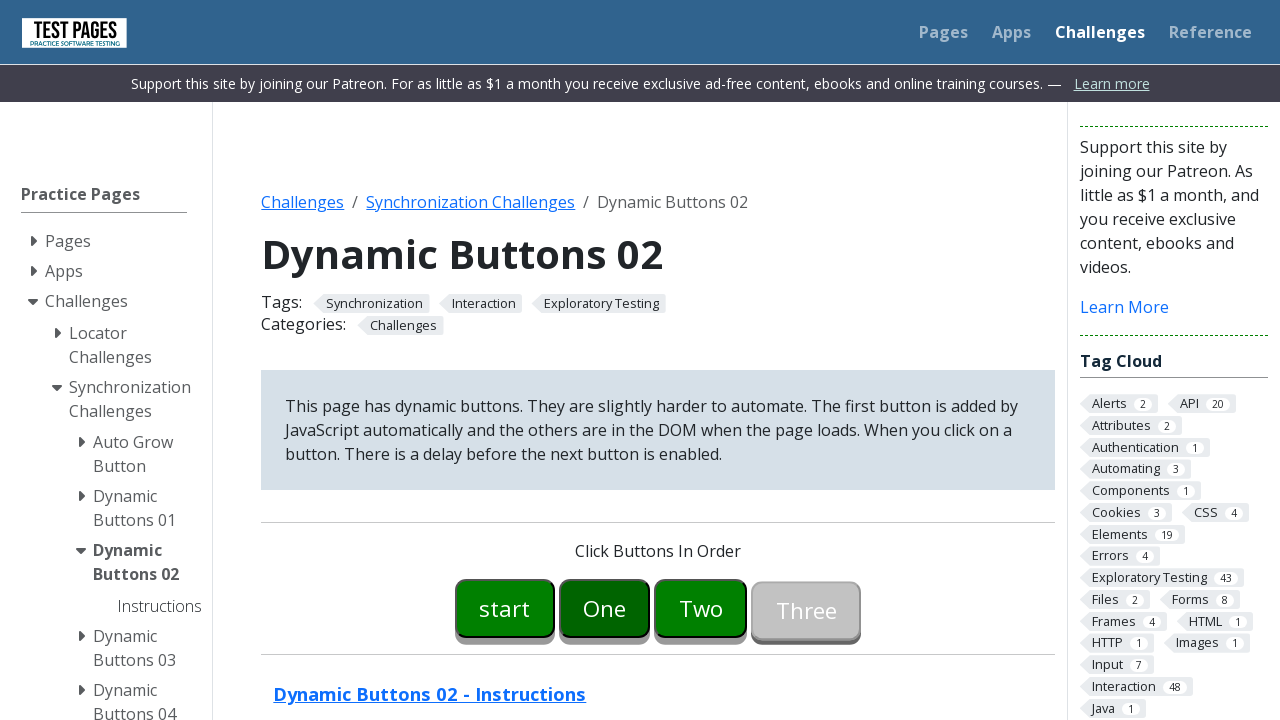

Clicked button02 at (701, 608) on #button02
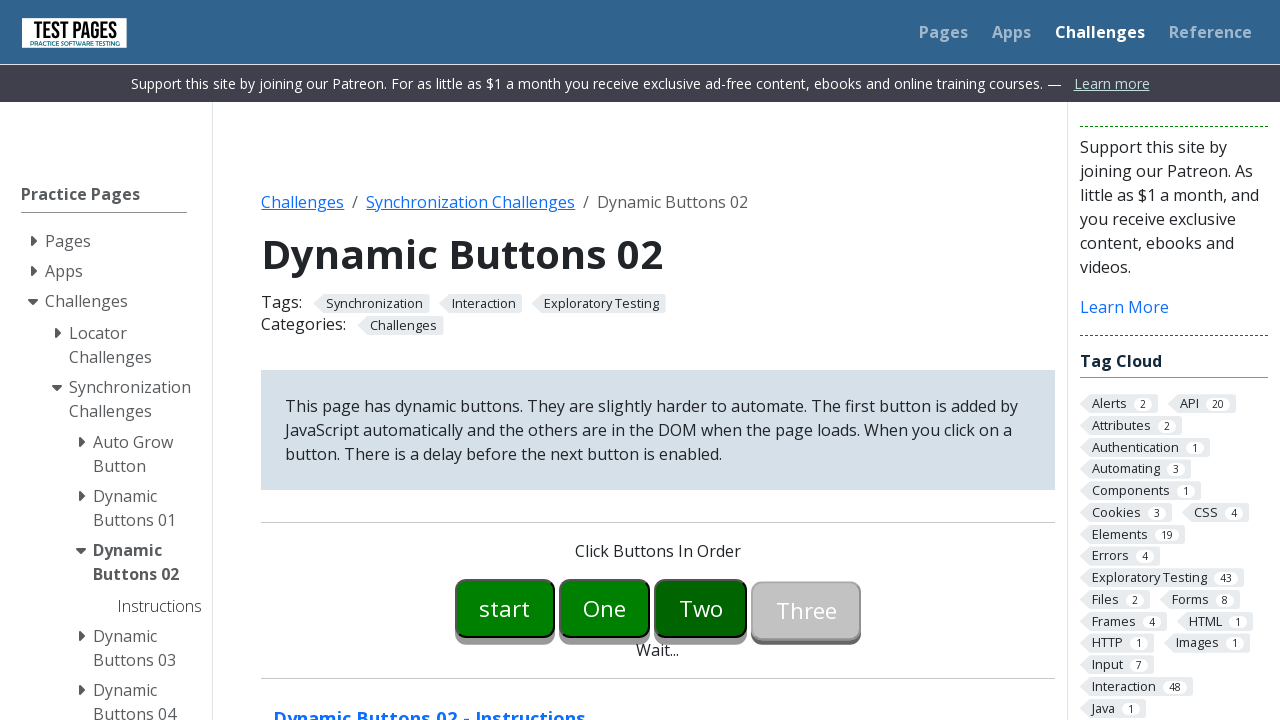

Waited for button03 to become enabled
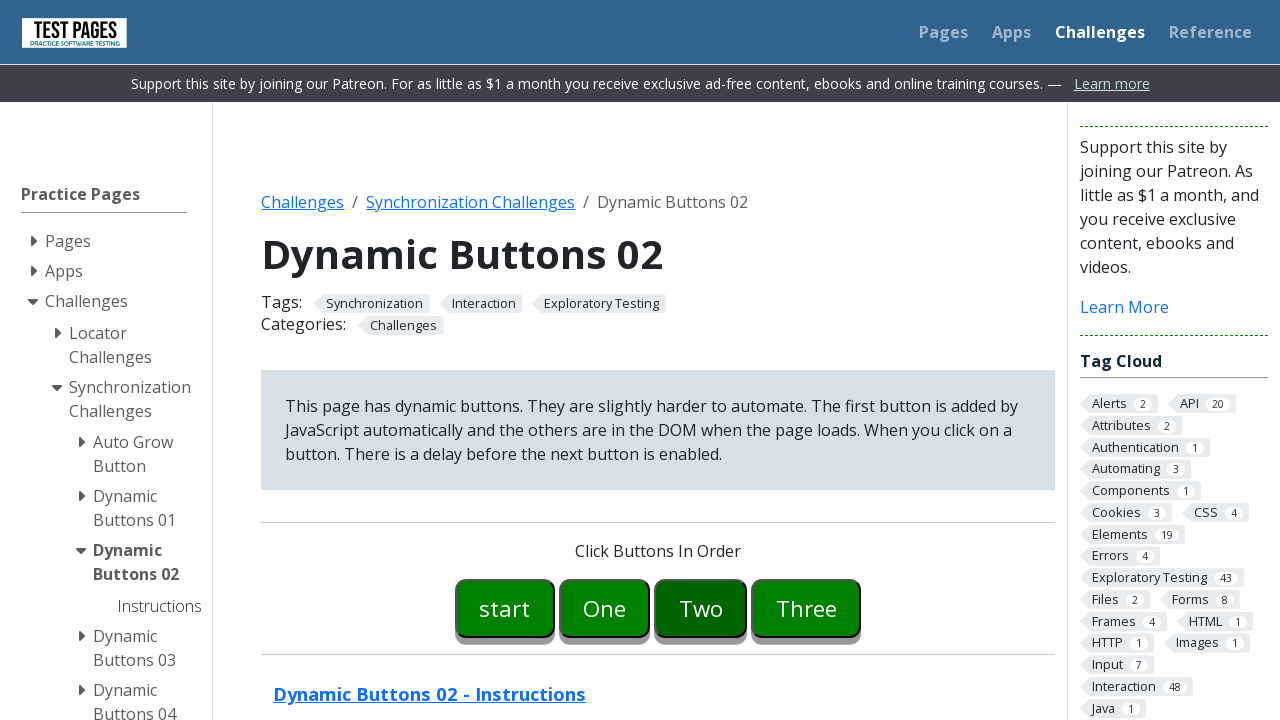

Clicked button03 at (806, 608) on #button03
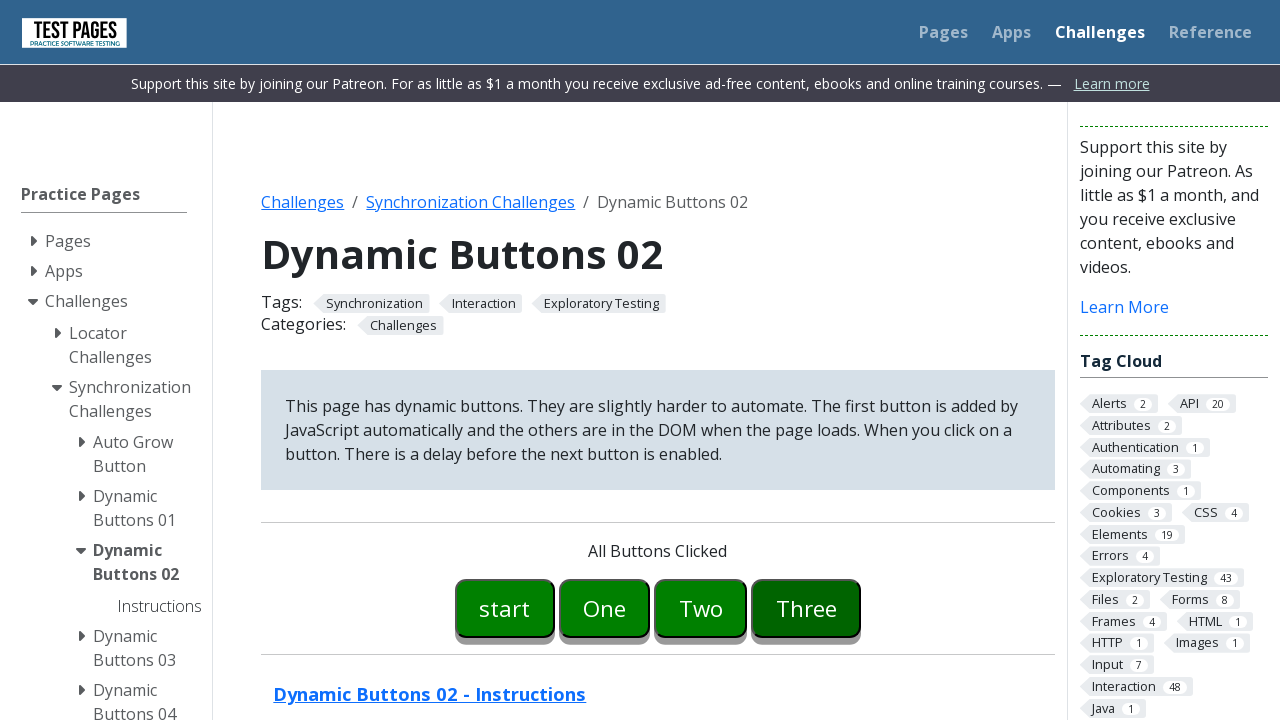

Verified all buttons clicked - button message element appeared
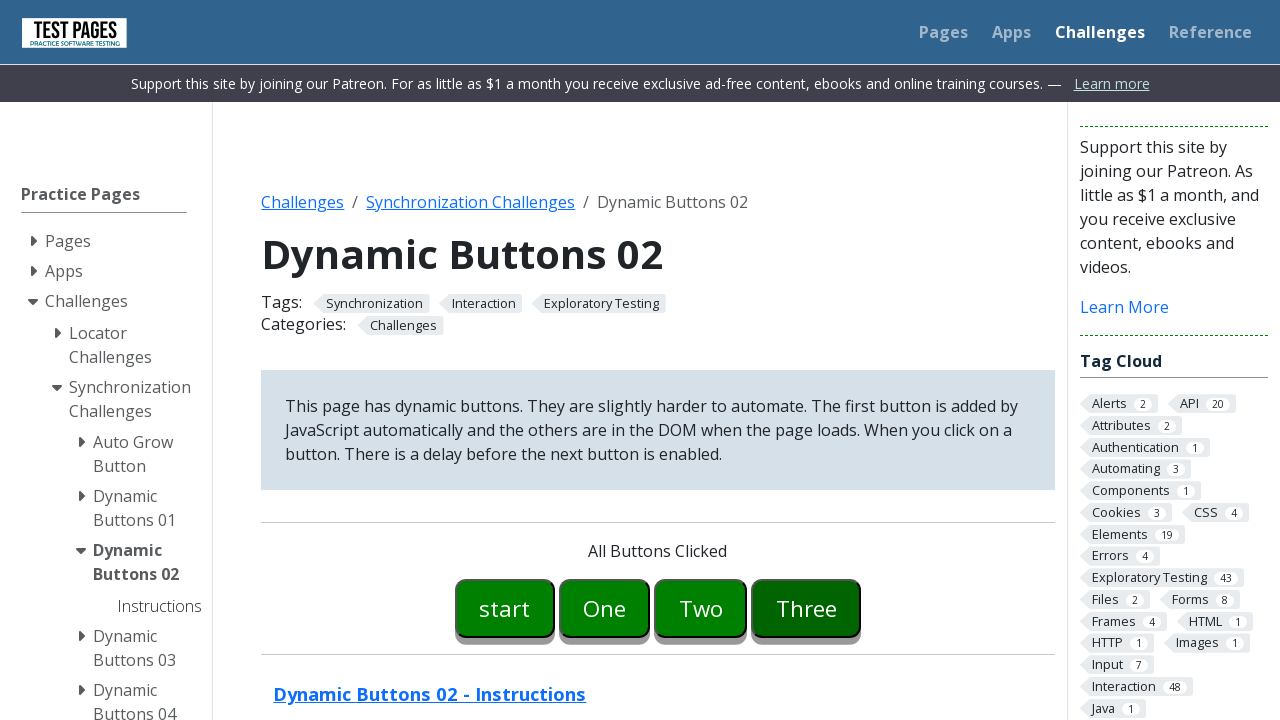

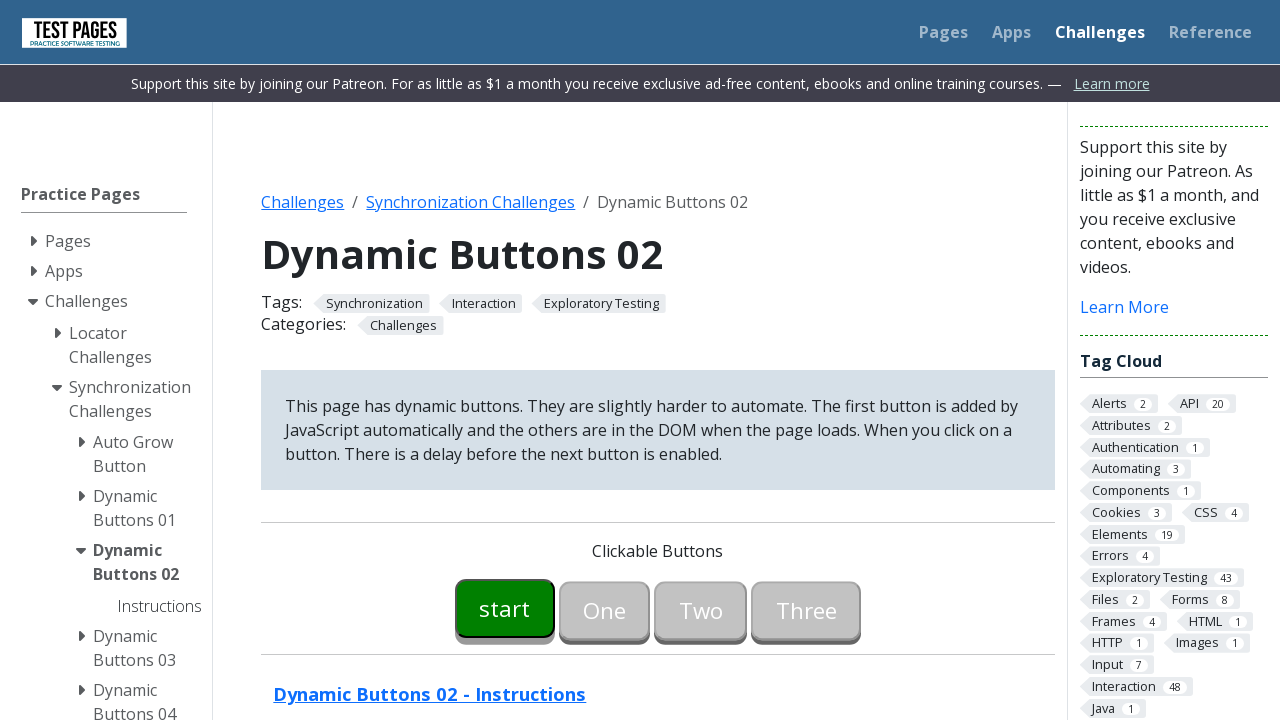